Tests iframe handling on DemoQA by navigating to the Alerts, Frame & Windows section, clicking on Frames, switching between two iframes, and verifying content within them.

Starting URL: https://demoqa.com/

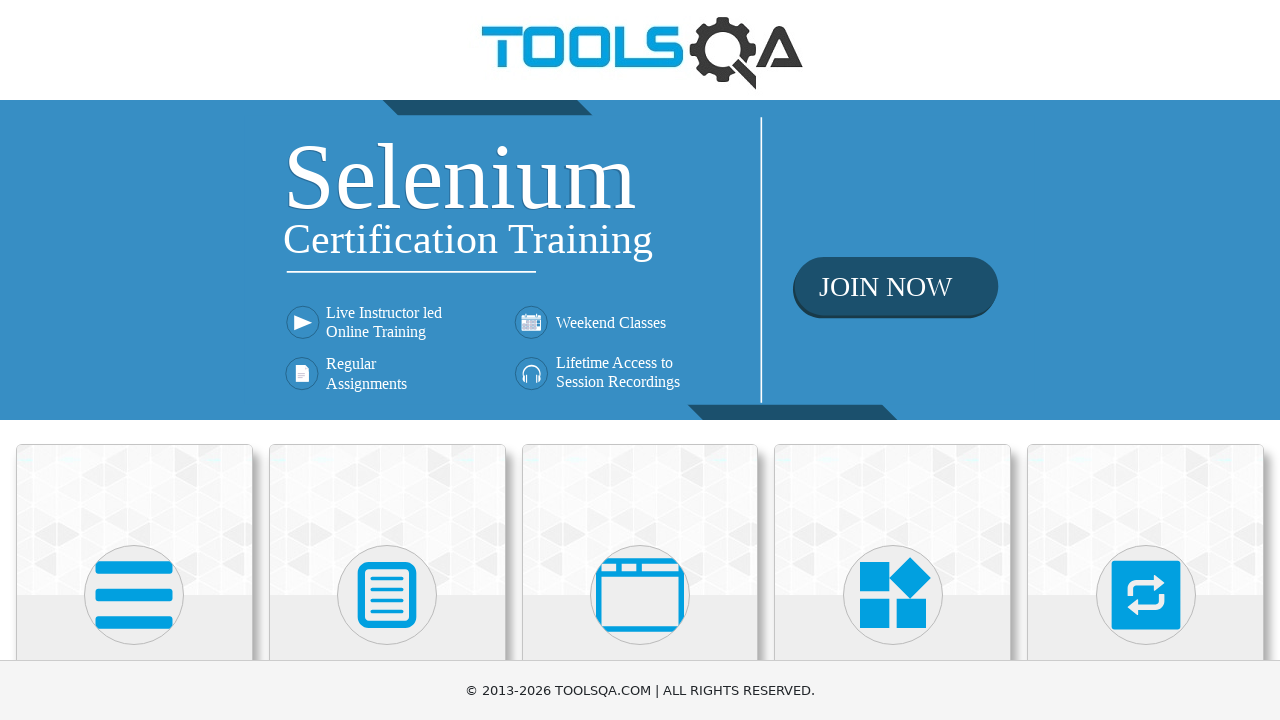

Scrolled down 400px to view cards
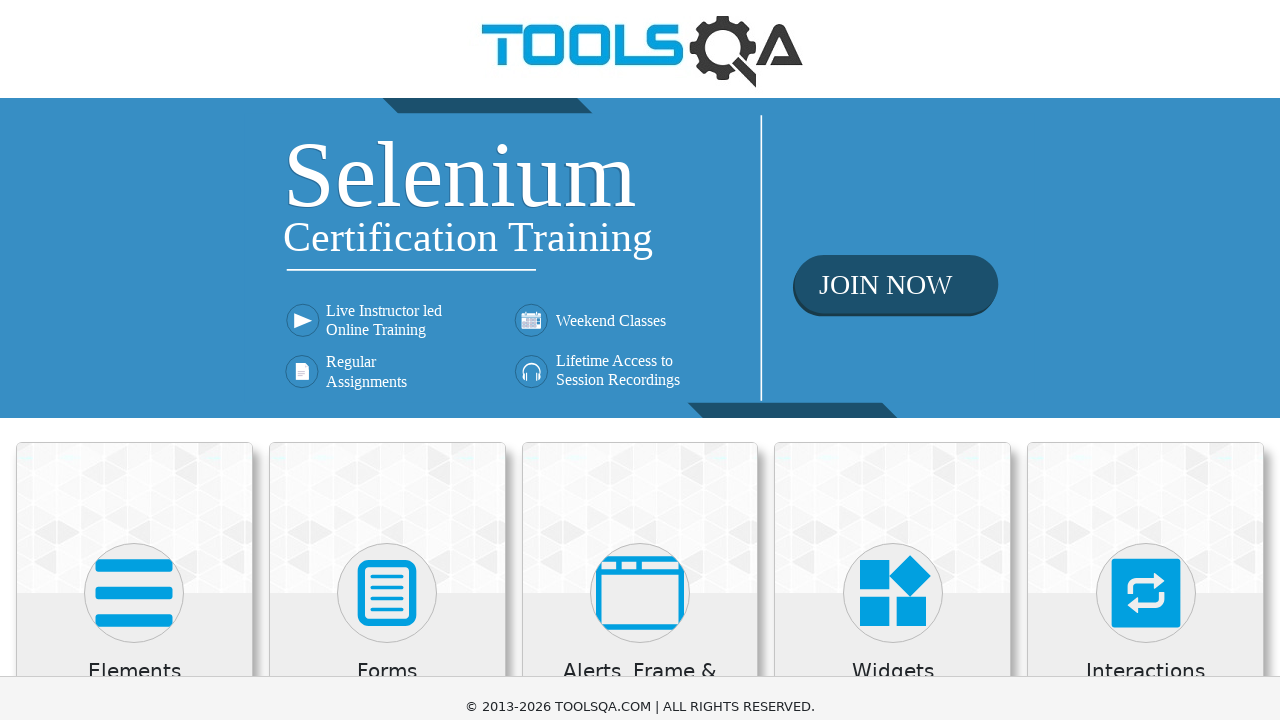

Clicked on 'Alerts, Frame & Windows' card at (640, 285) on xpath=//h5[text()='Alerts, Frame & Windows']
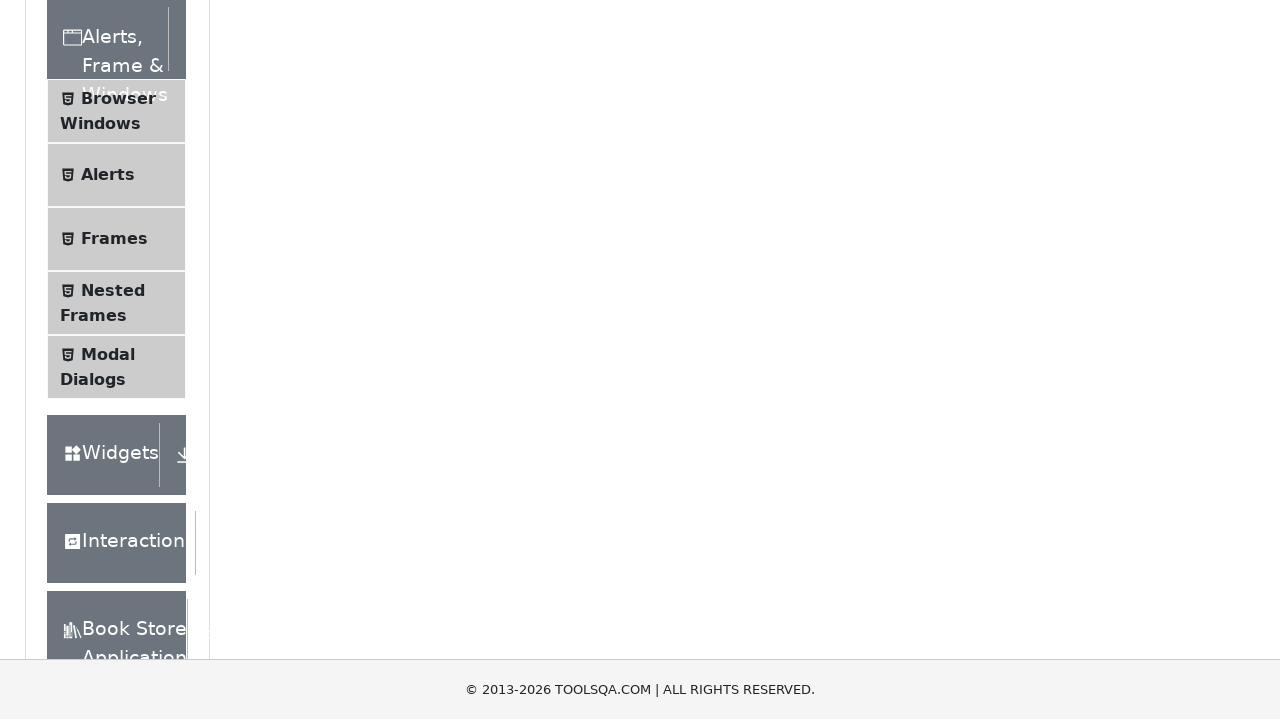

Clicked on 'Frames' menu item at (114, 240) on xpath=//span[text()='Frames']
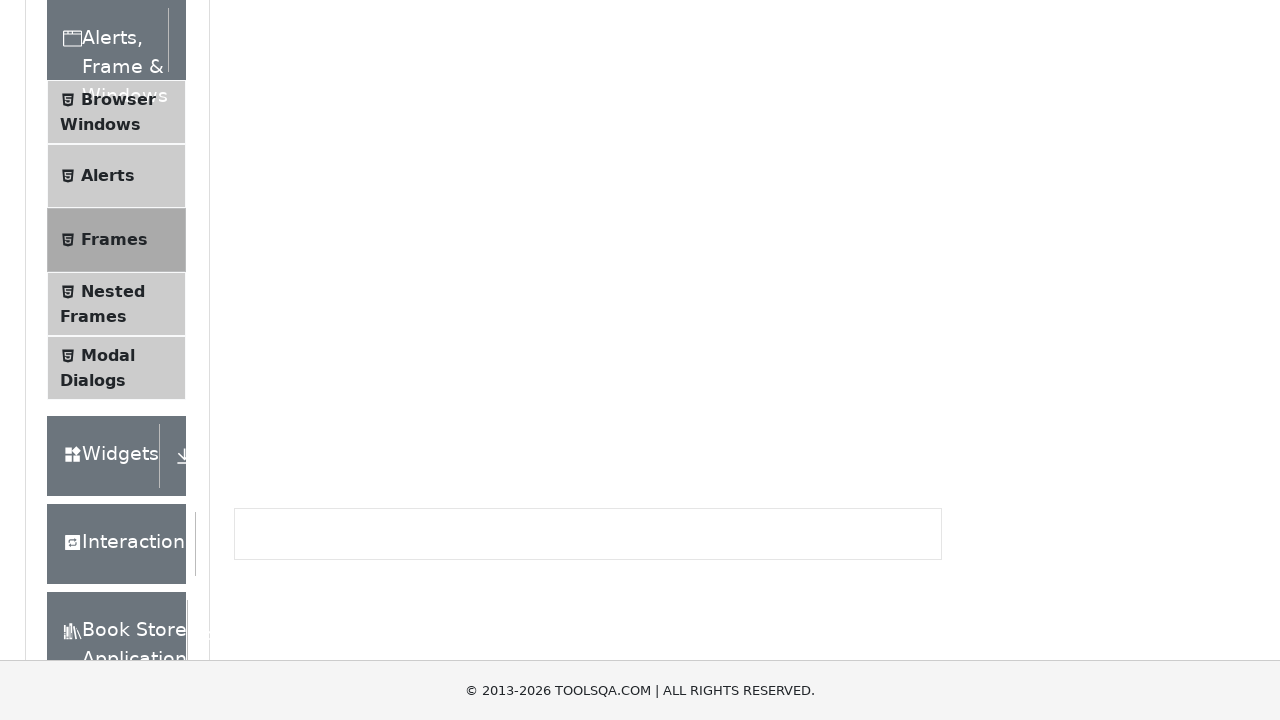

Frame1 is now visible
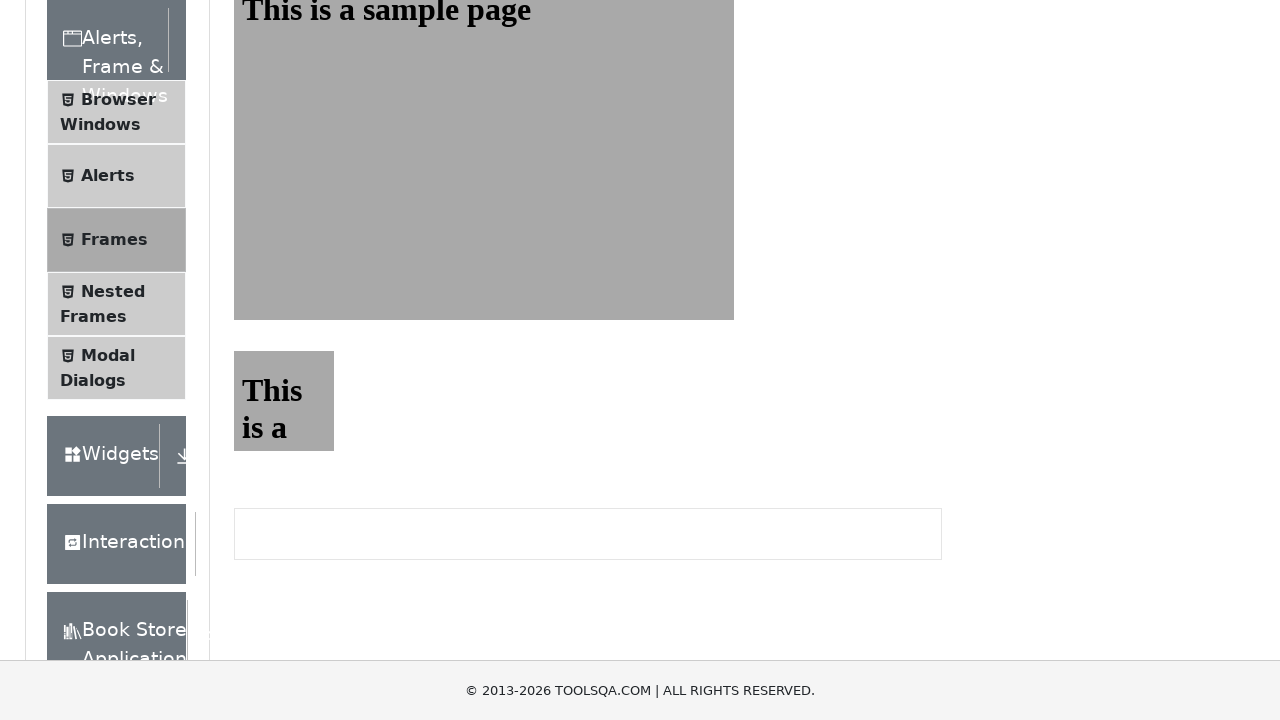

Switched to frame1
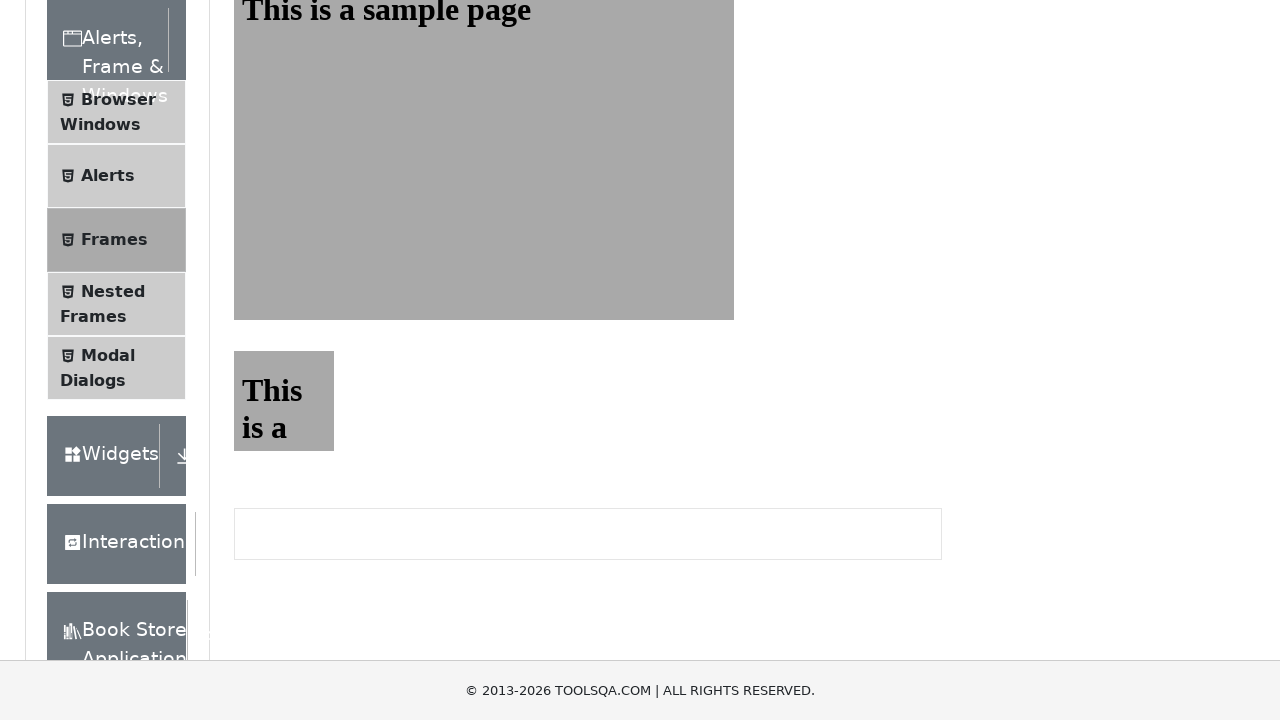

Sample heading in frame1 is ready
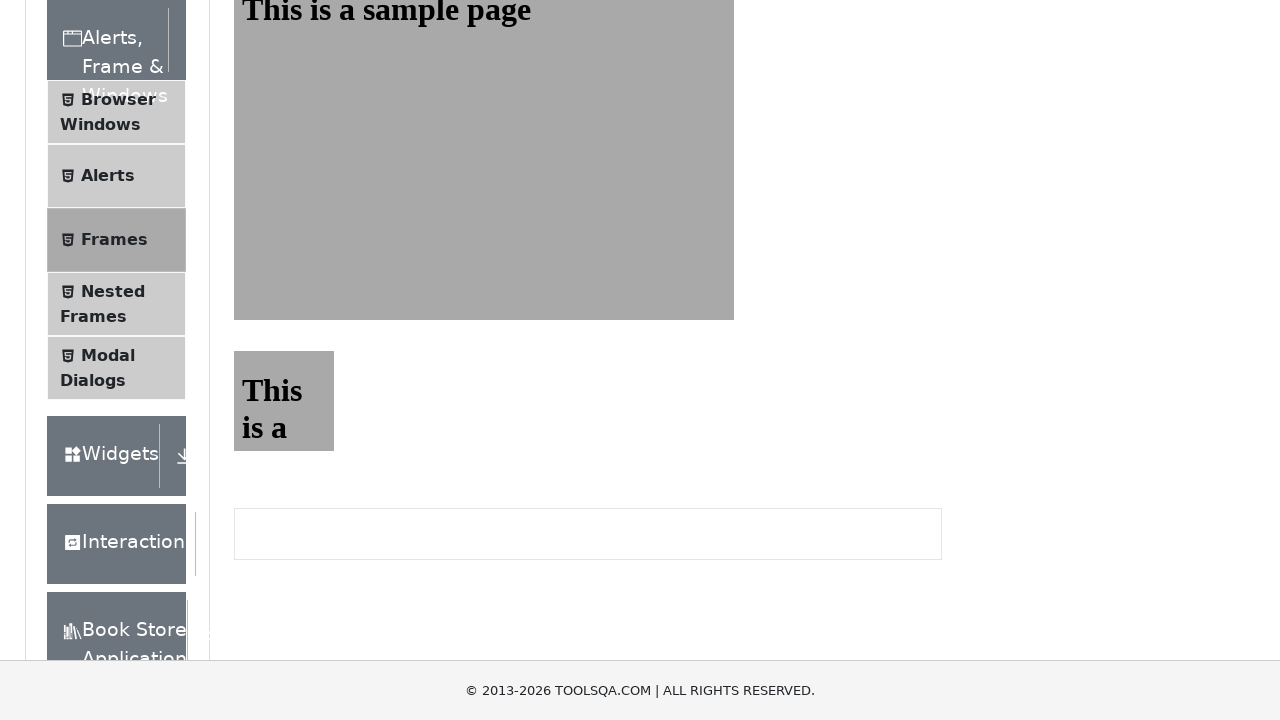

Switched to frame2
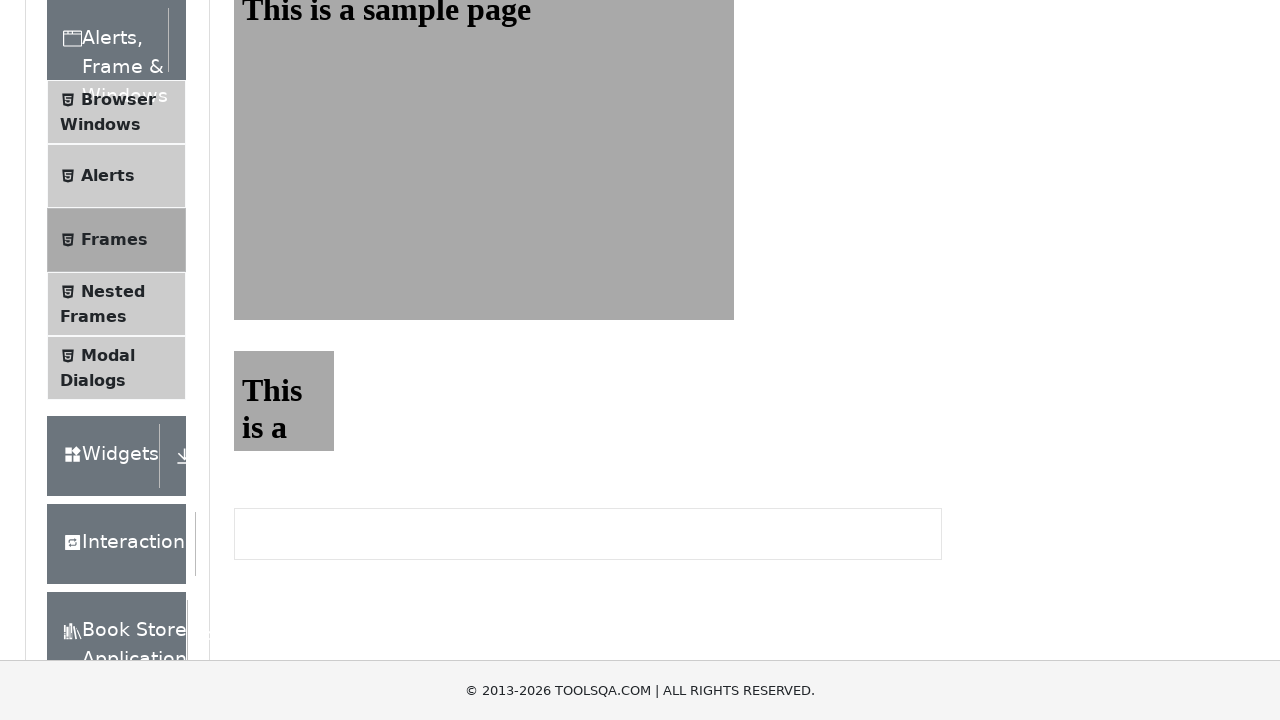

Sample heading in frame2 is ready
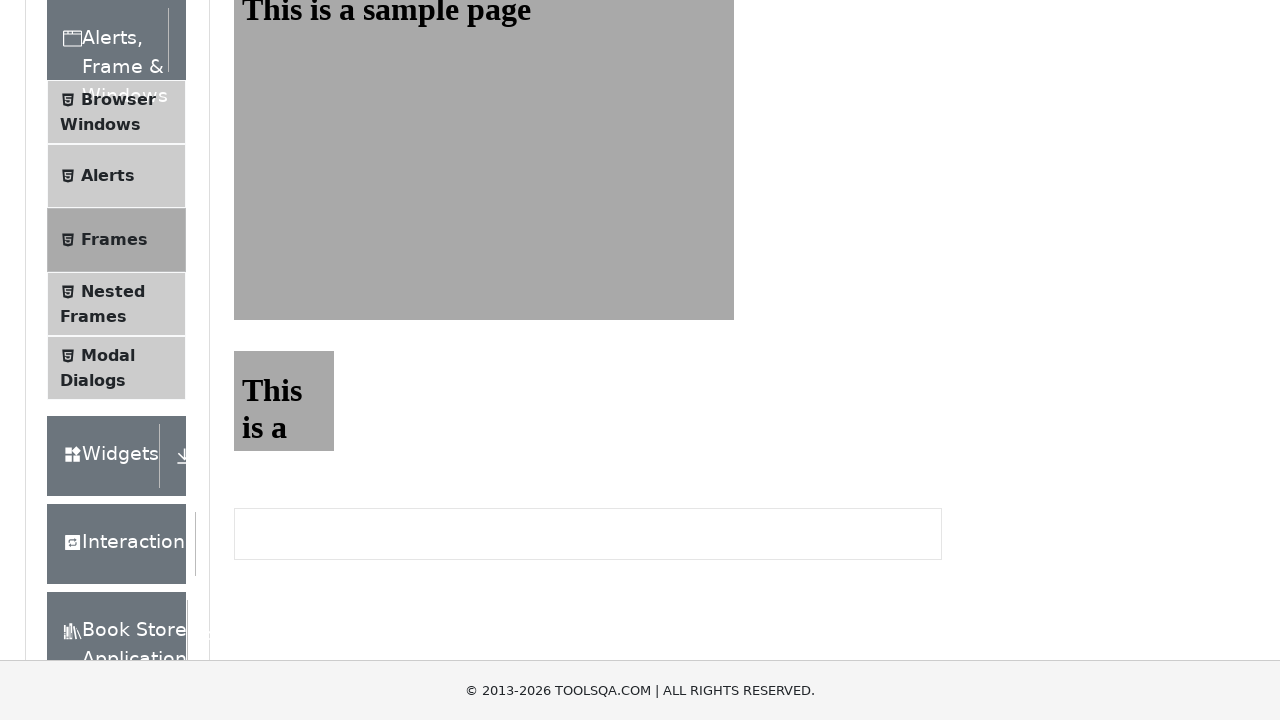

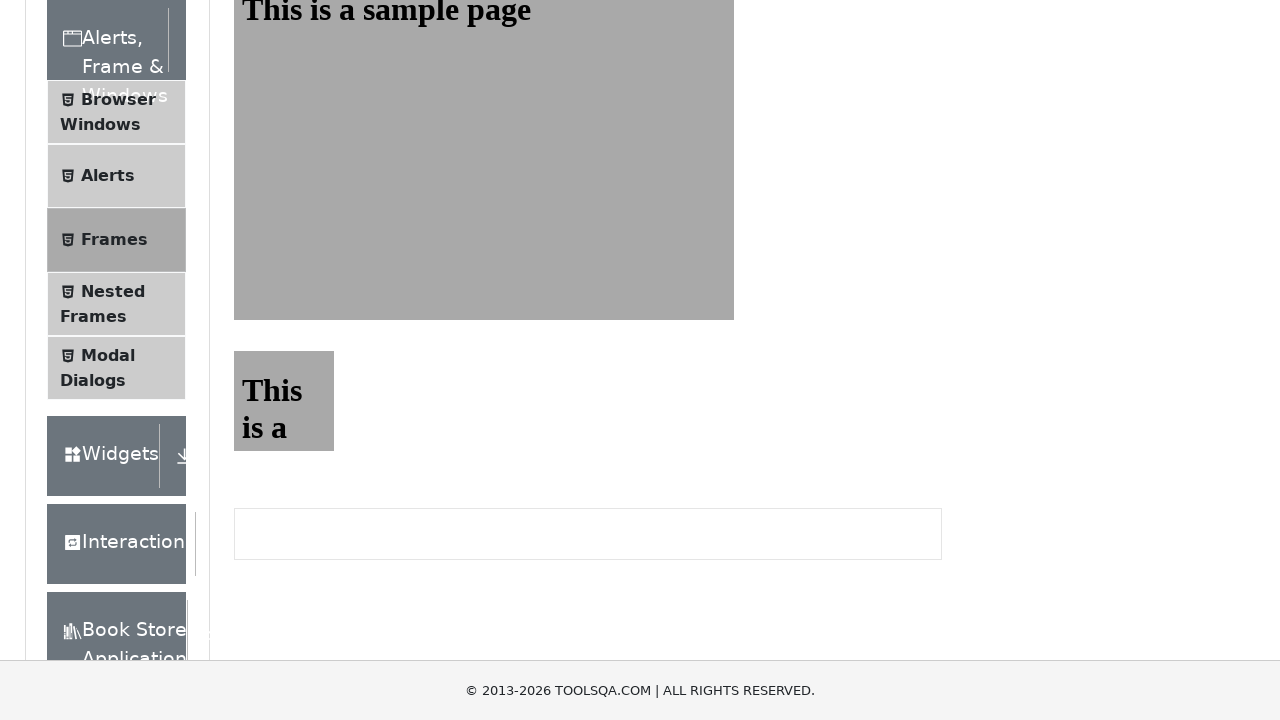